Tests JavaScript alert handling by clicking a button that triggers an alert and then accepting the alert dialog

Starting URL: http://formy-project.herokuapp.com/switch-window

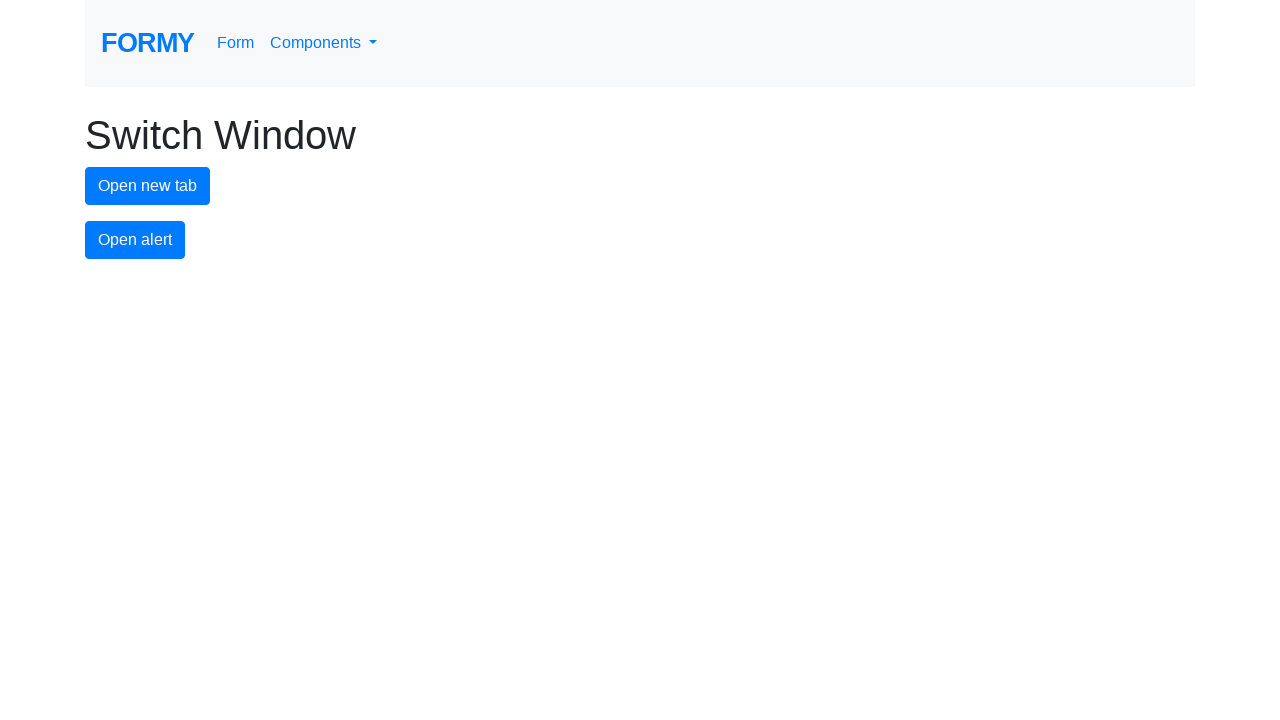

Clicked alert button to trigger JavaScript alert at (135, 240) on #alert-button
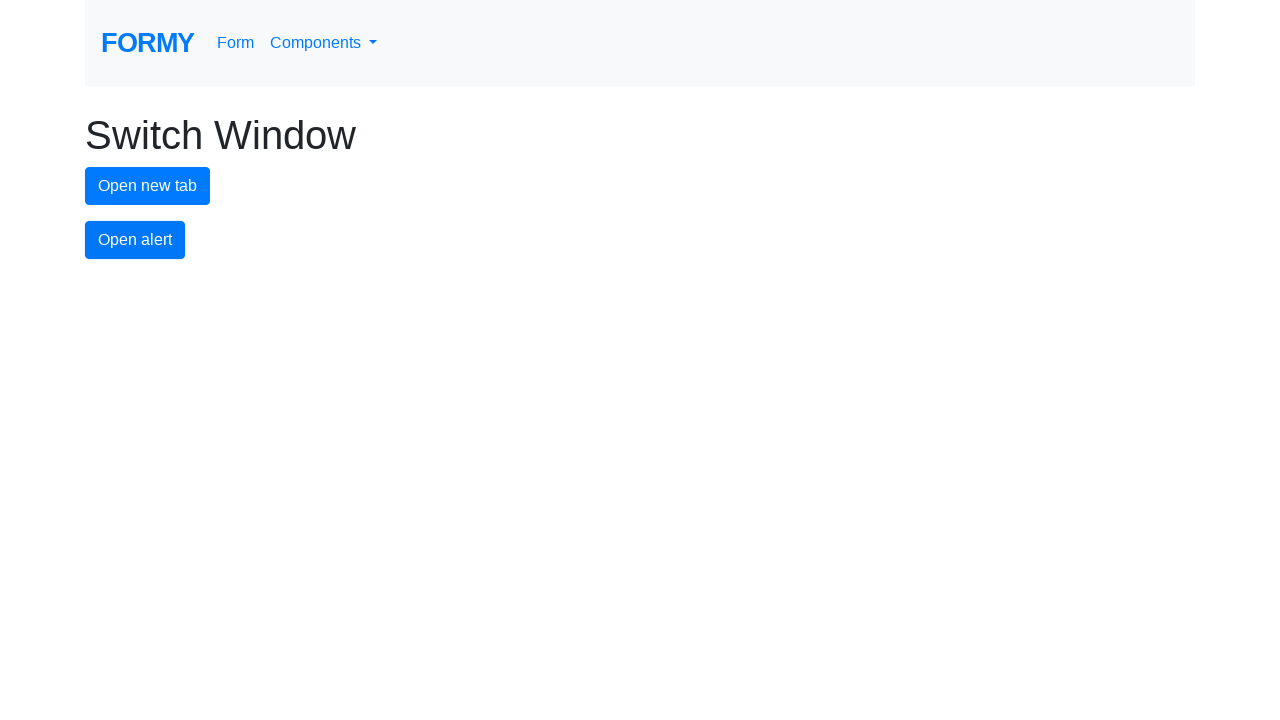

Set up dialog handler to accept alerts
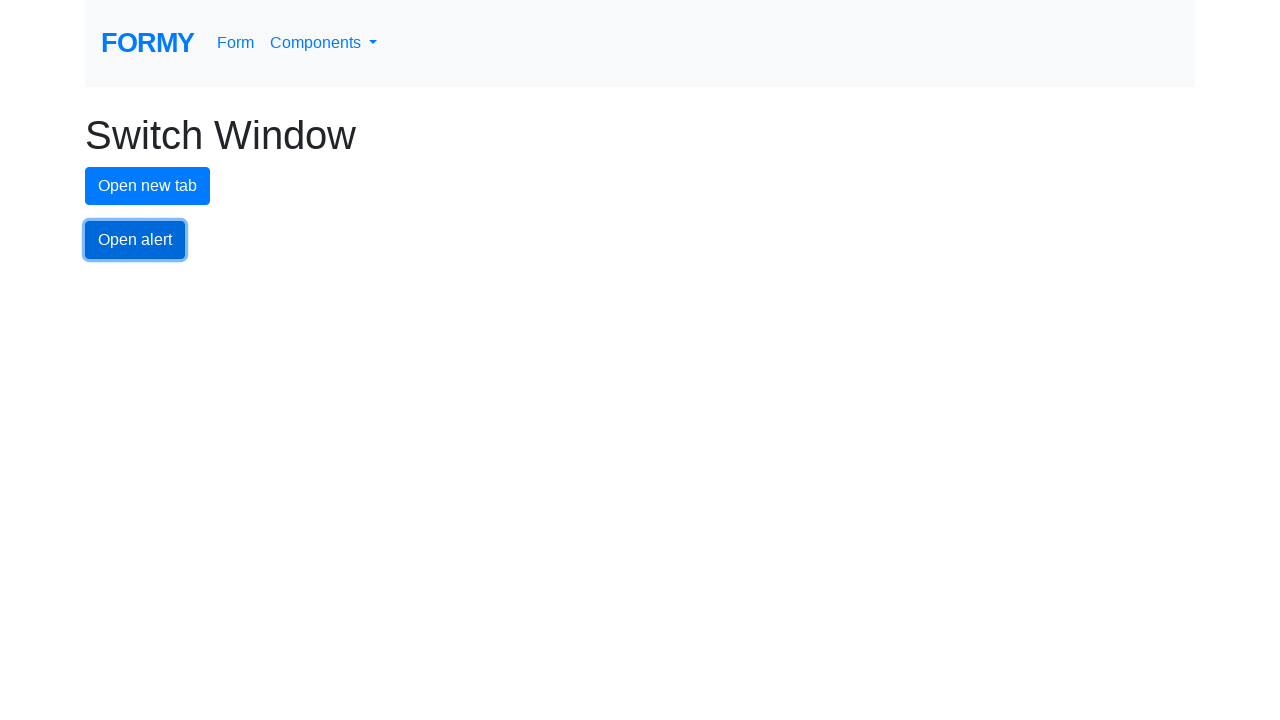

Configured dialog handler function to accept dialogs
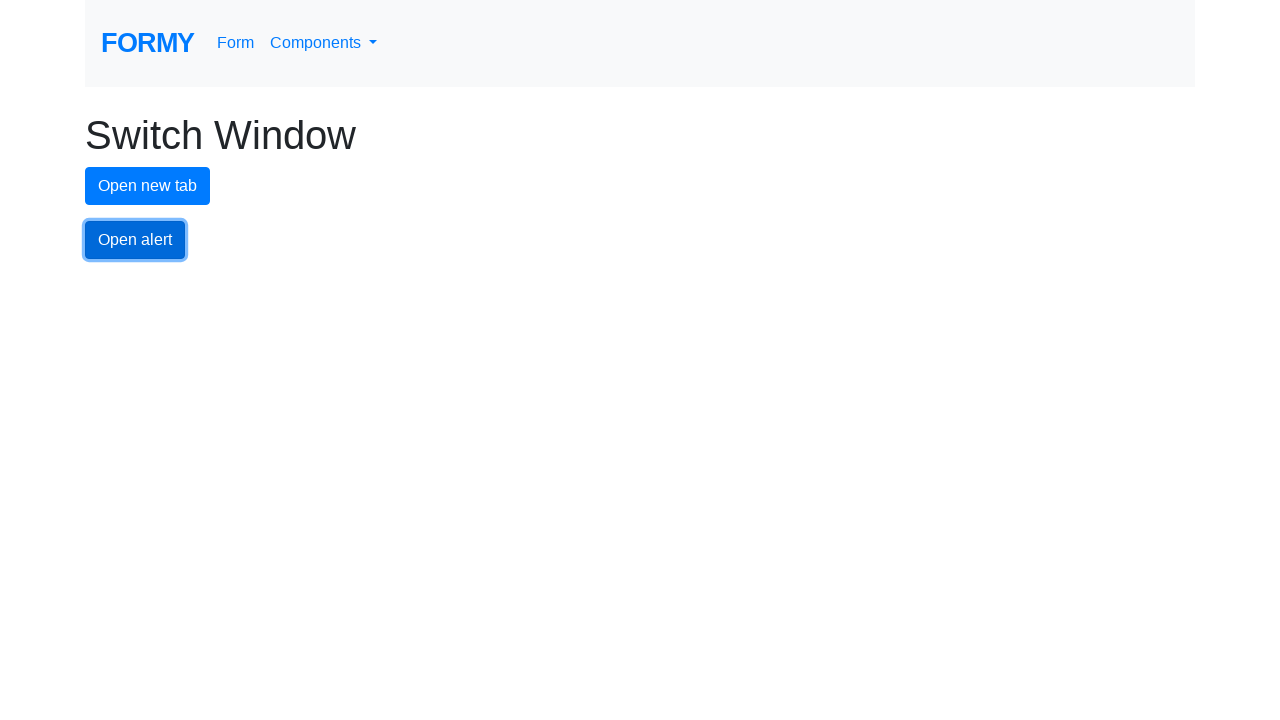

Clicked alert button to trigger alert dialog at (135, 240) on #alert-button
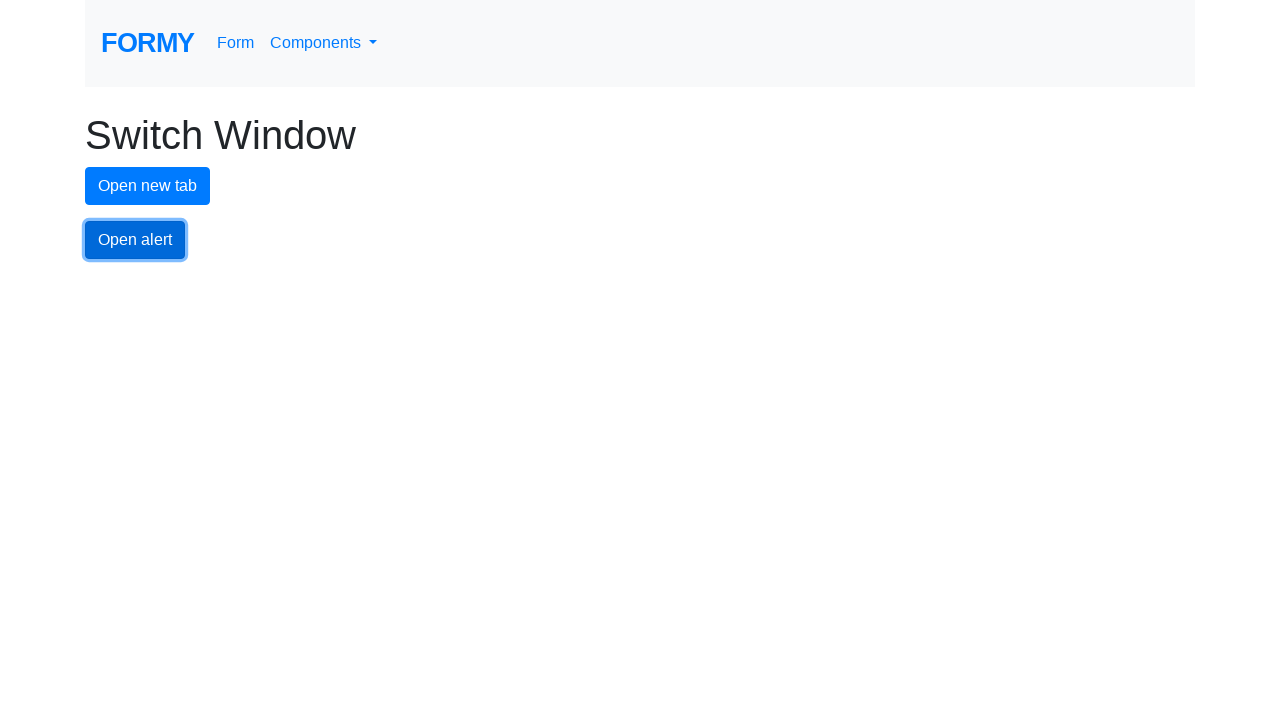

Waited for alert dialog to be processed
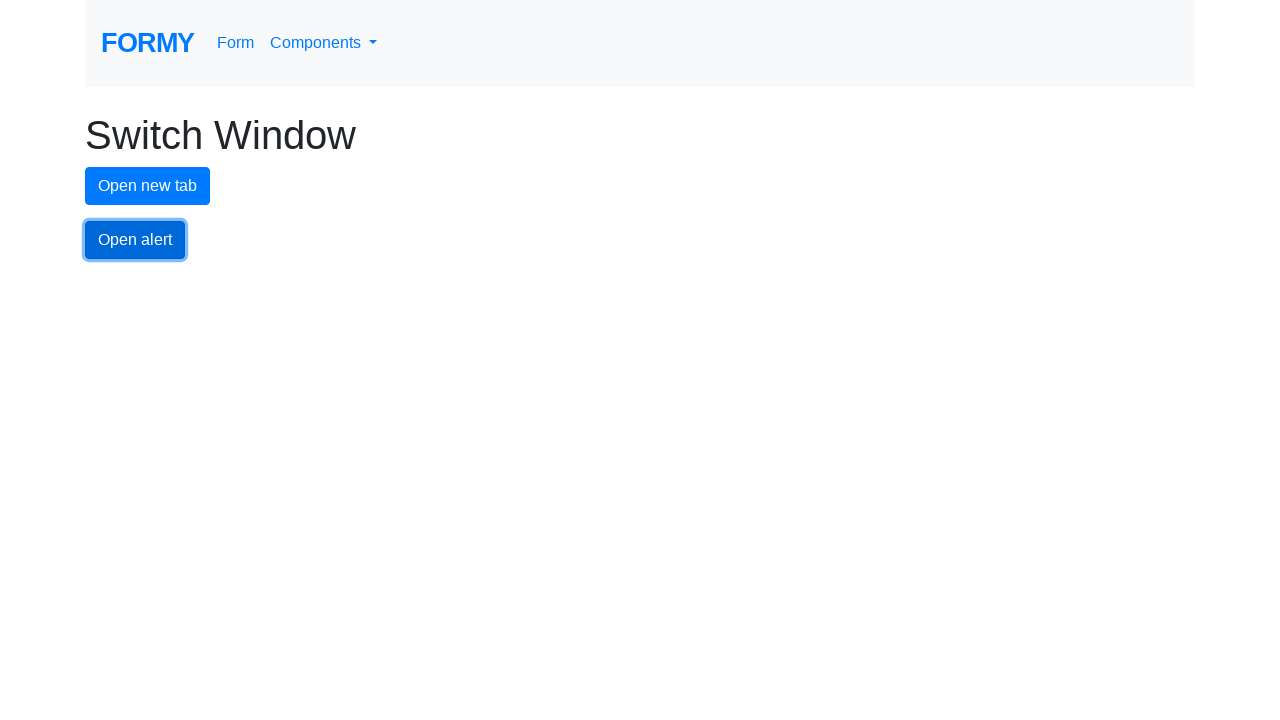

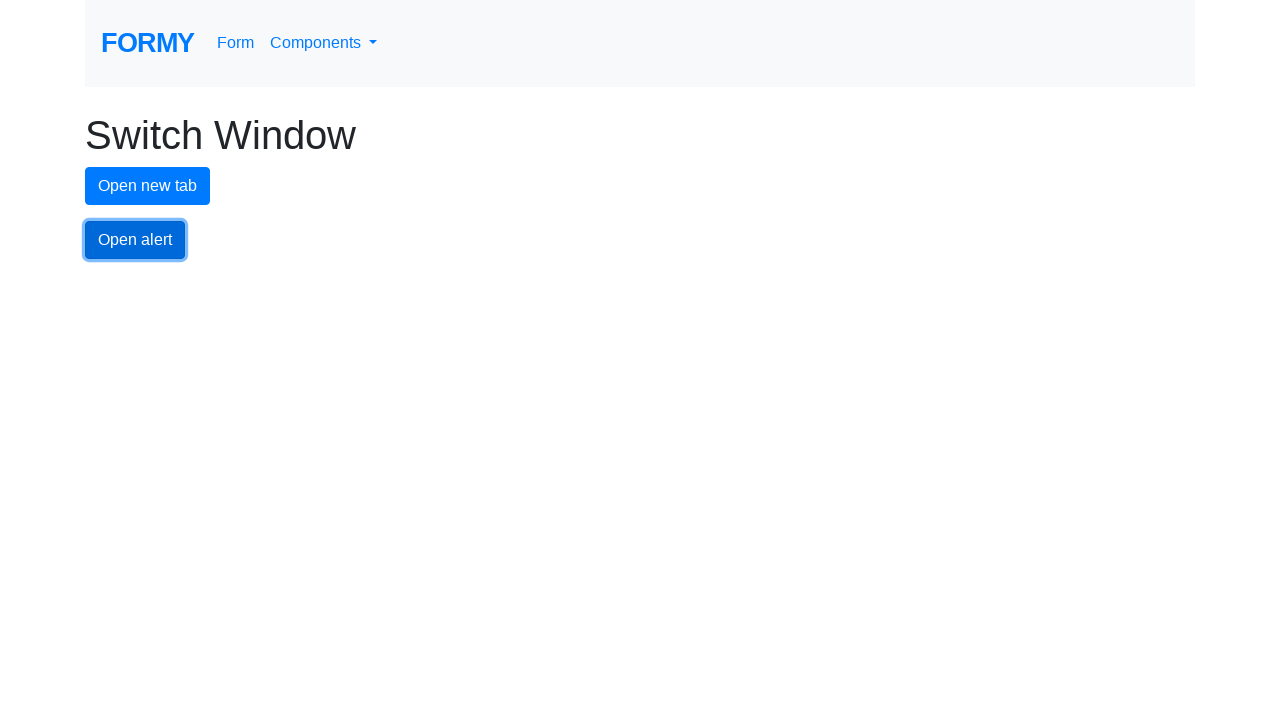